Tests right-click (context menu) functionality by performing a context click on a designated element to trigger a context menu

Starting URL: https://swisnl.github.io/jQuery-contextMenu/demo.html

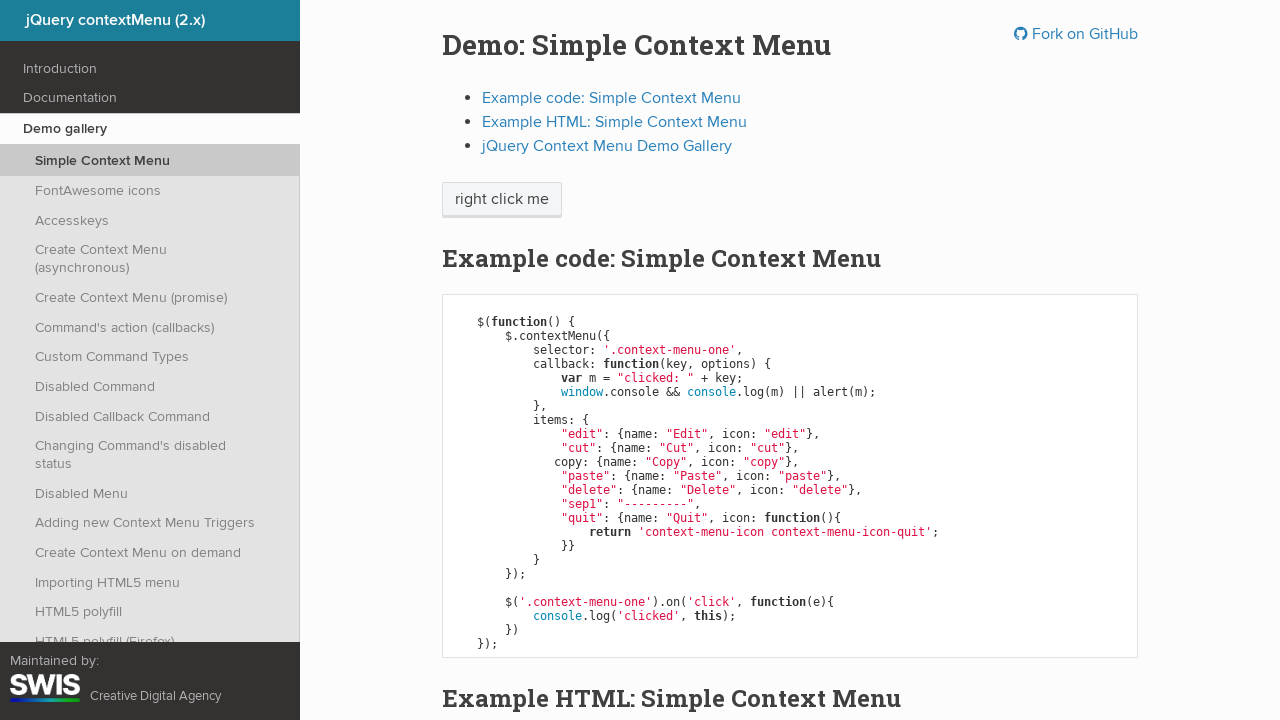

Right-clicked on 'right click me' element to trigger context menu at (502, 200) on //span[text()='right click me']
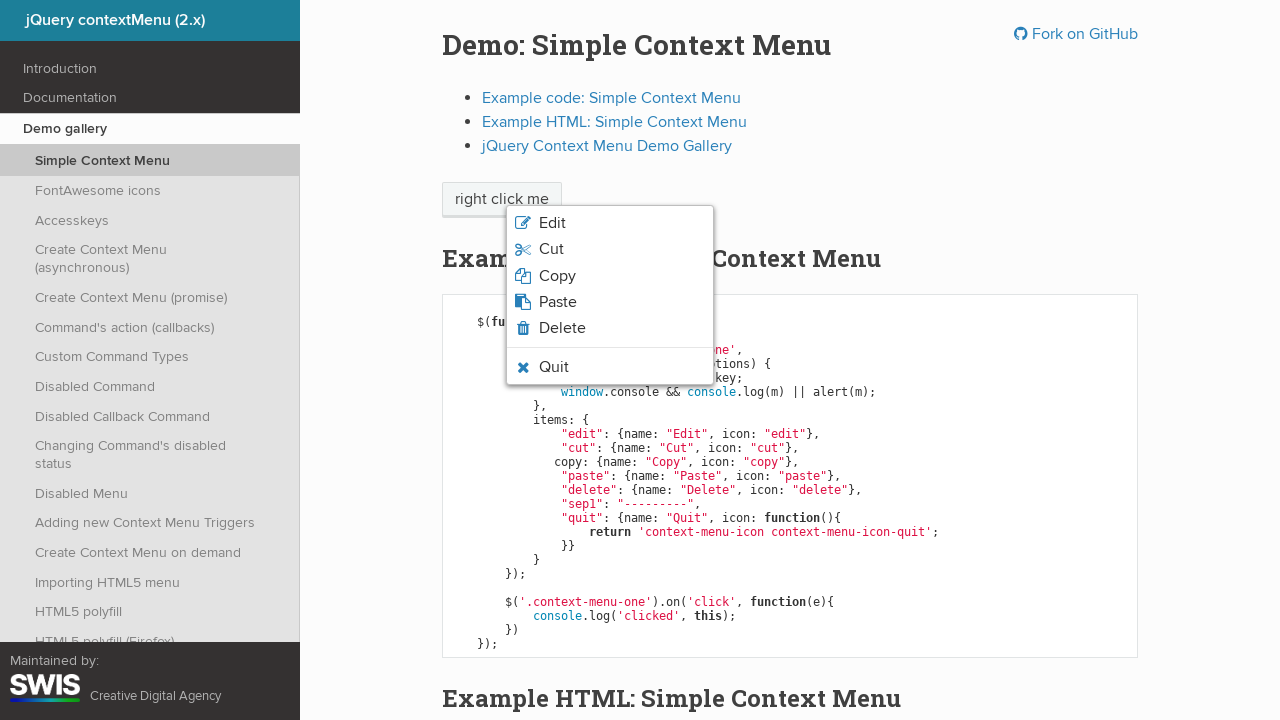

Context menu appeared on page
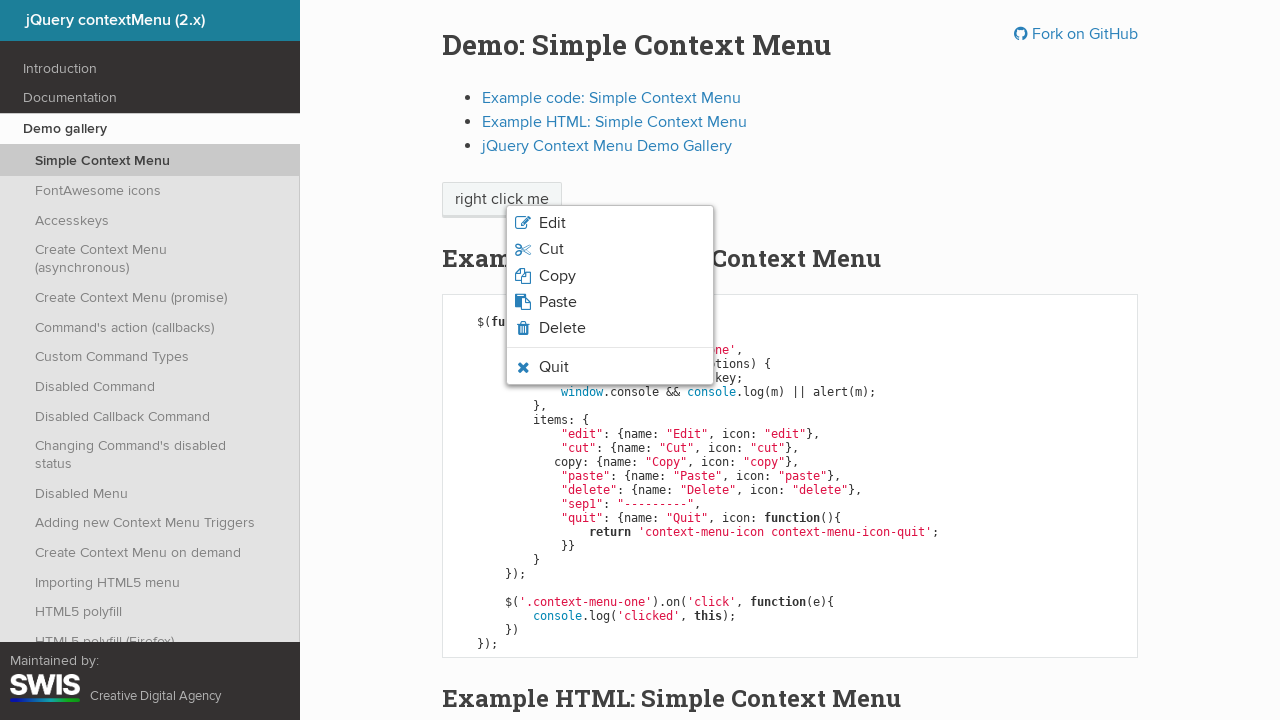

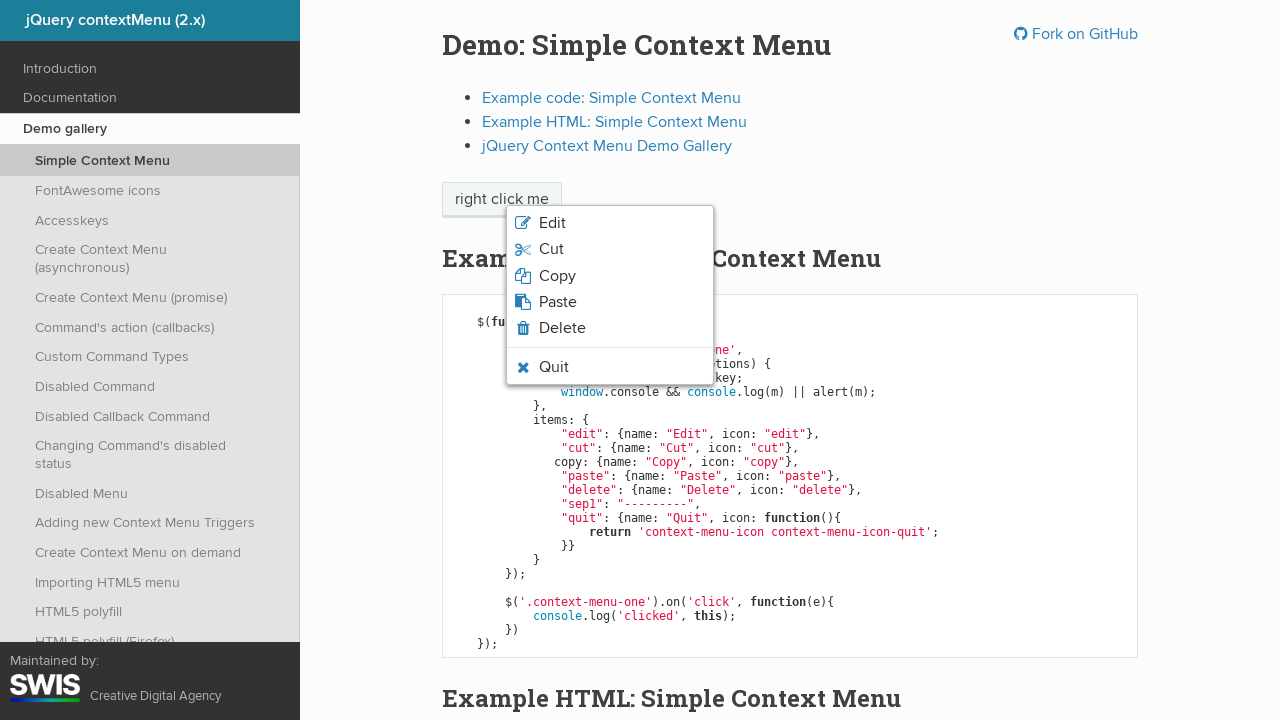